Tests a registration form by filling in personal details including name, address, email, phone, gender, hobbies checkboxes, skills dropdown, date of birth selectors, and password fields, then clicks the refresh button.

Starting URL: https://demo.automationtesting.in/Register.html

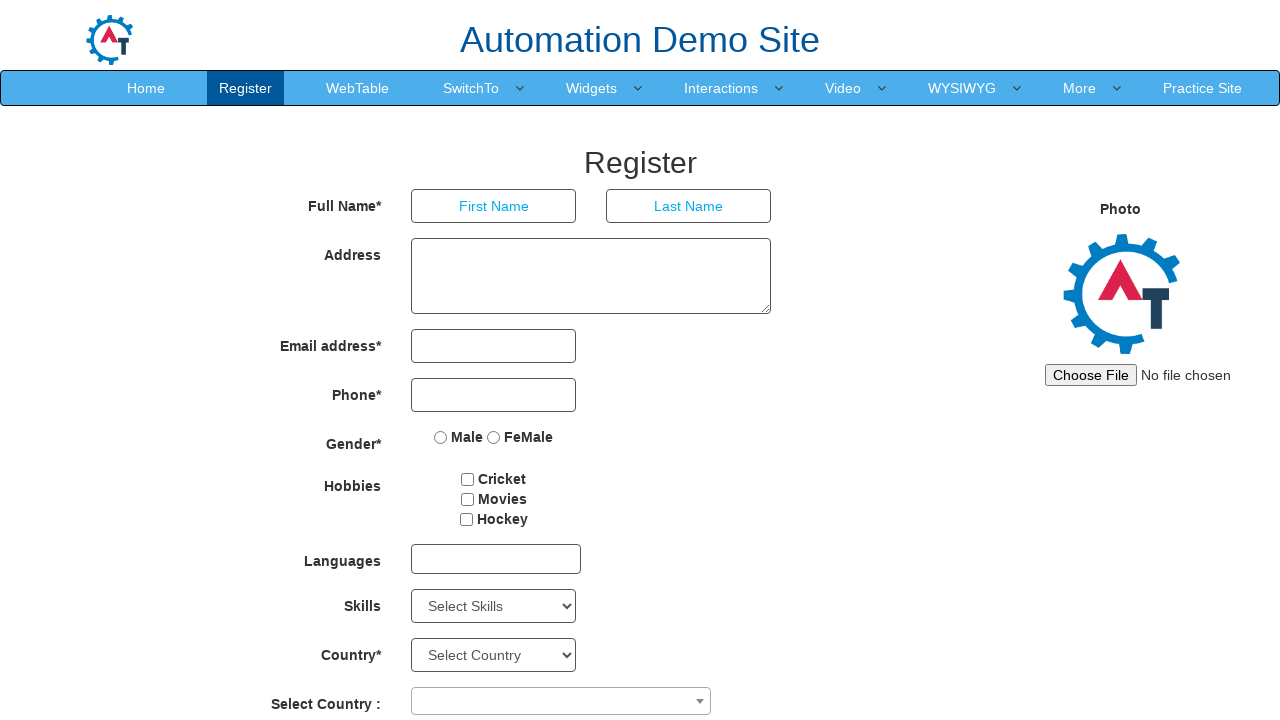

Filled first name field with 'Michael' on input[placeholder='First Name']
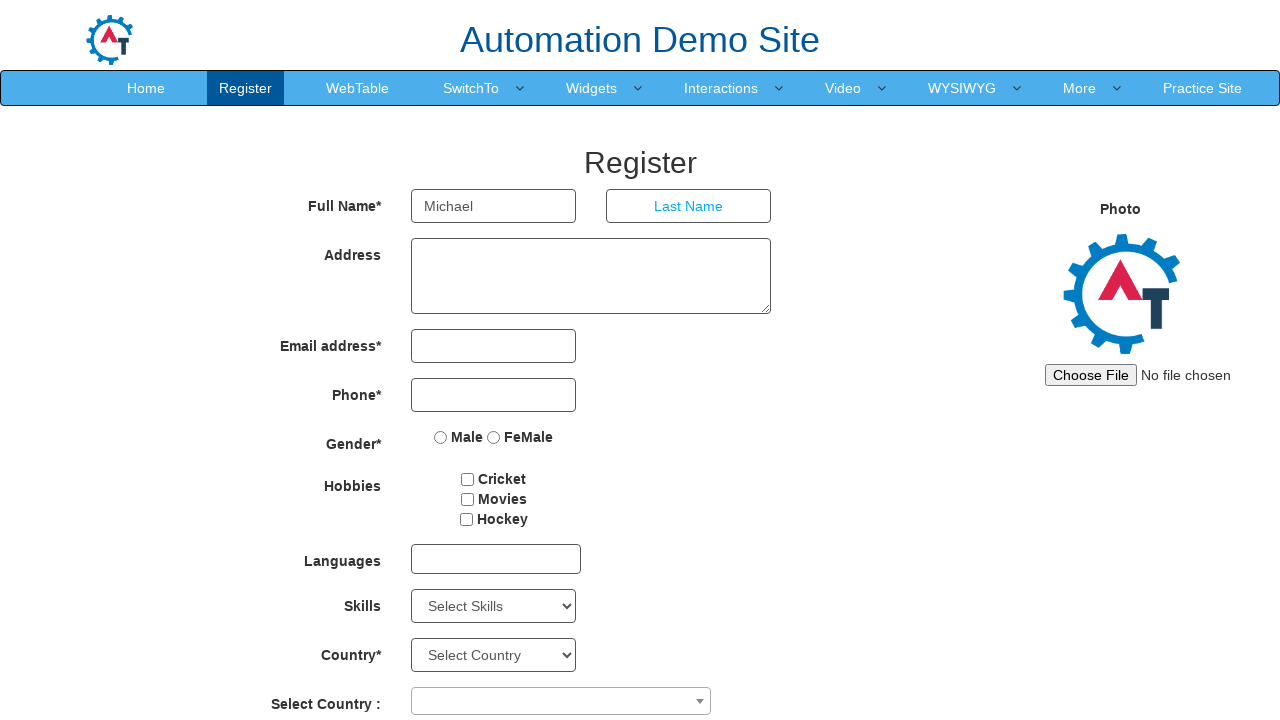

Filled last name field with 'Thompson' on input[placeholder='Last Name']
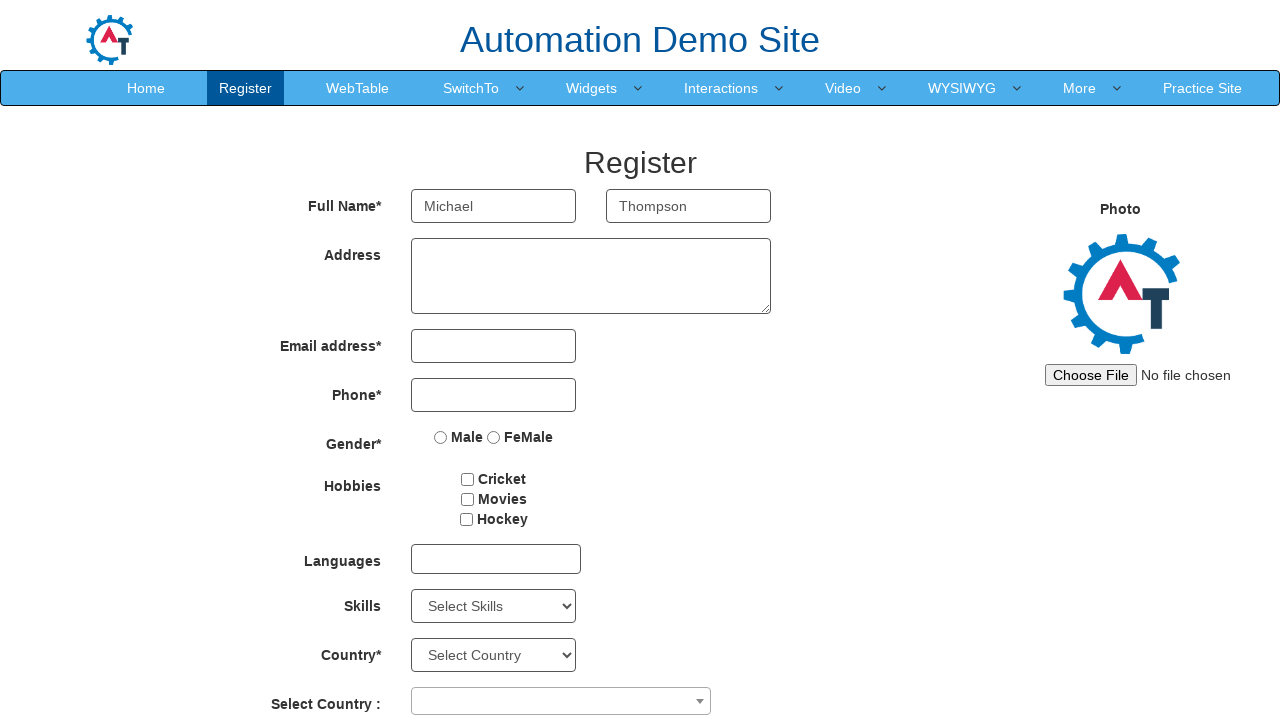

Filled address field with '4090 Lakes Mill Dr' on textarea[rows='3']
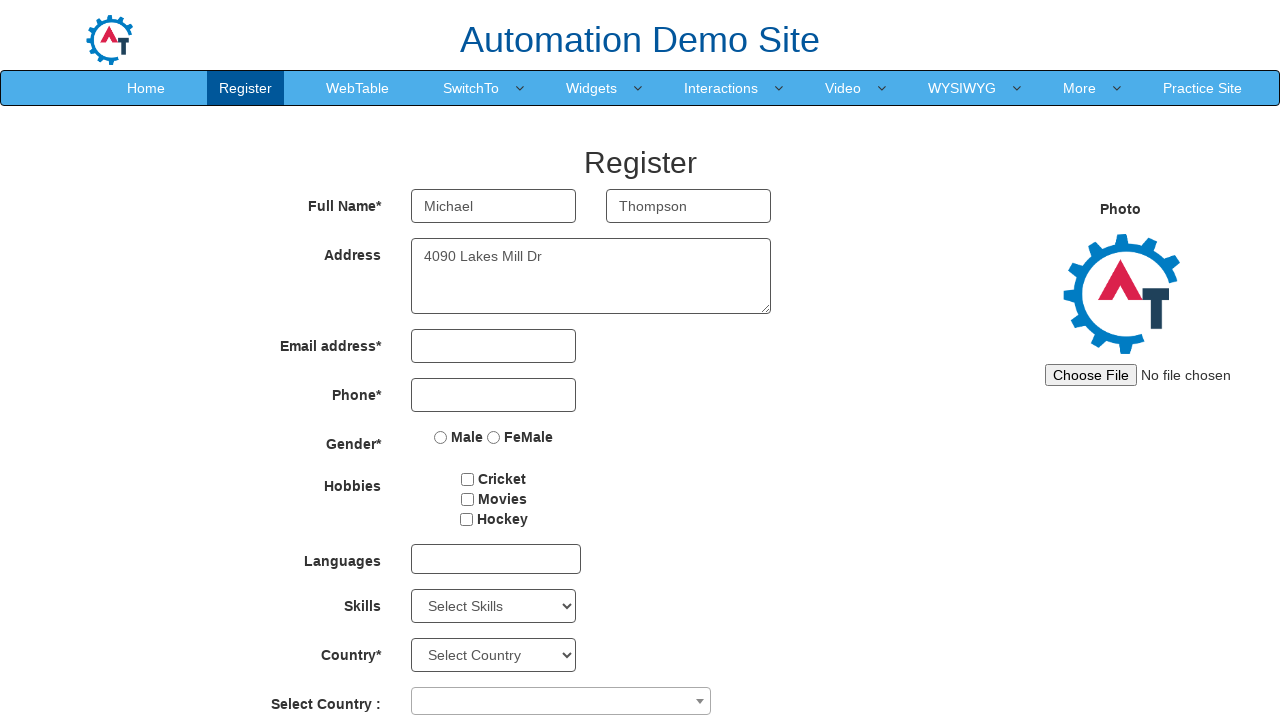

Filled email field with 'mthompson2024@gmail.com' on input[type='email']
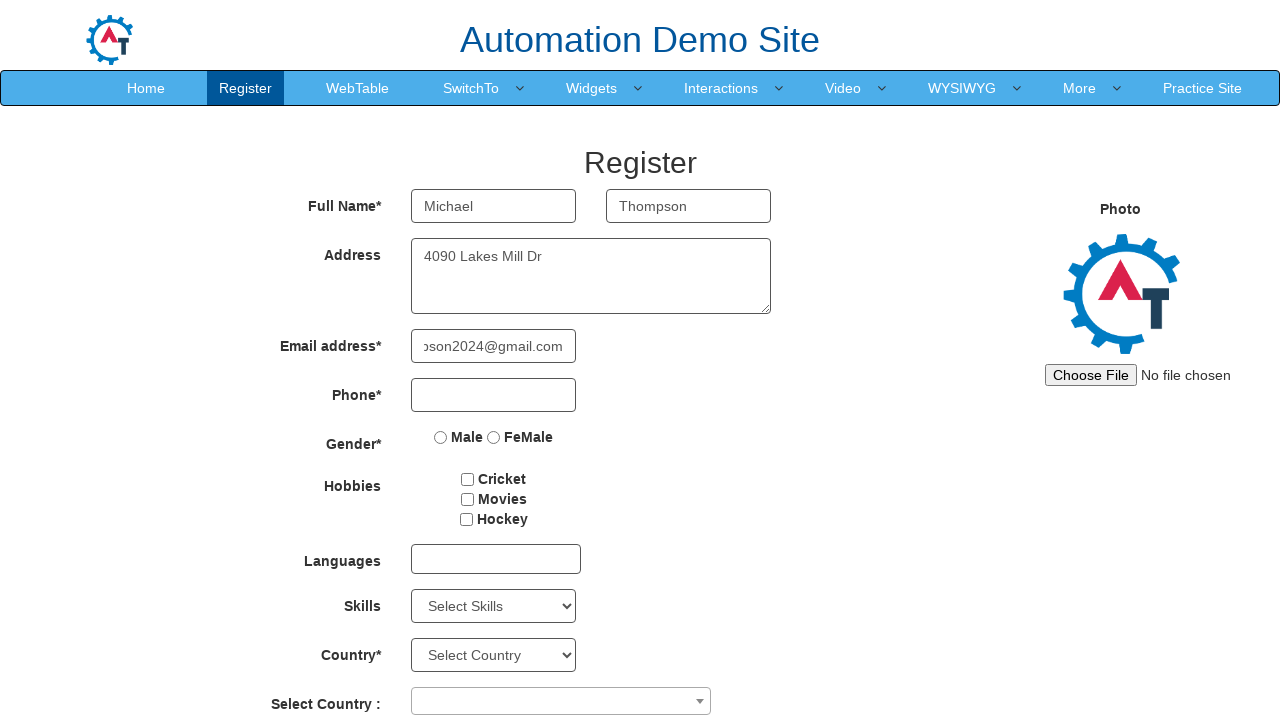

Filled phone field with '5551234567' on input[type='tel']
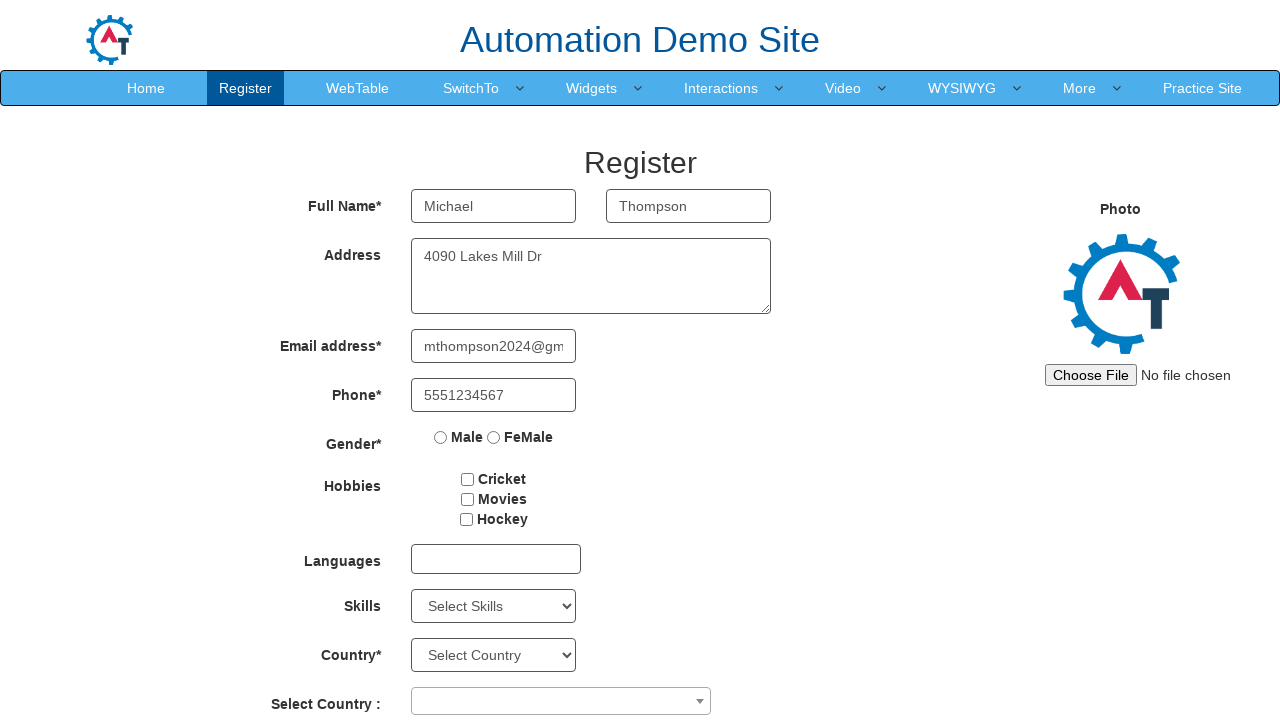

Selected 'FeMale' gender option at (520, 437) on label:has-text('FeMale')
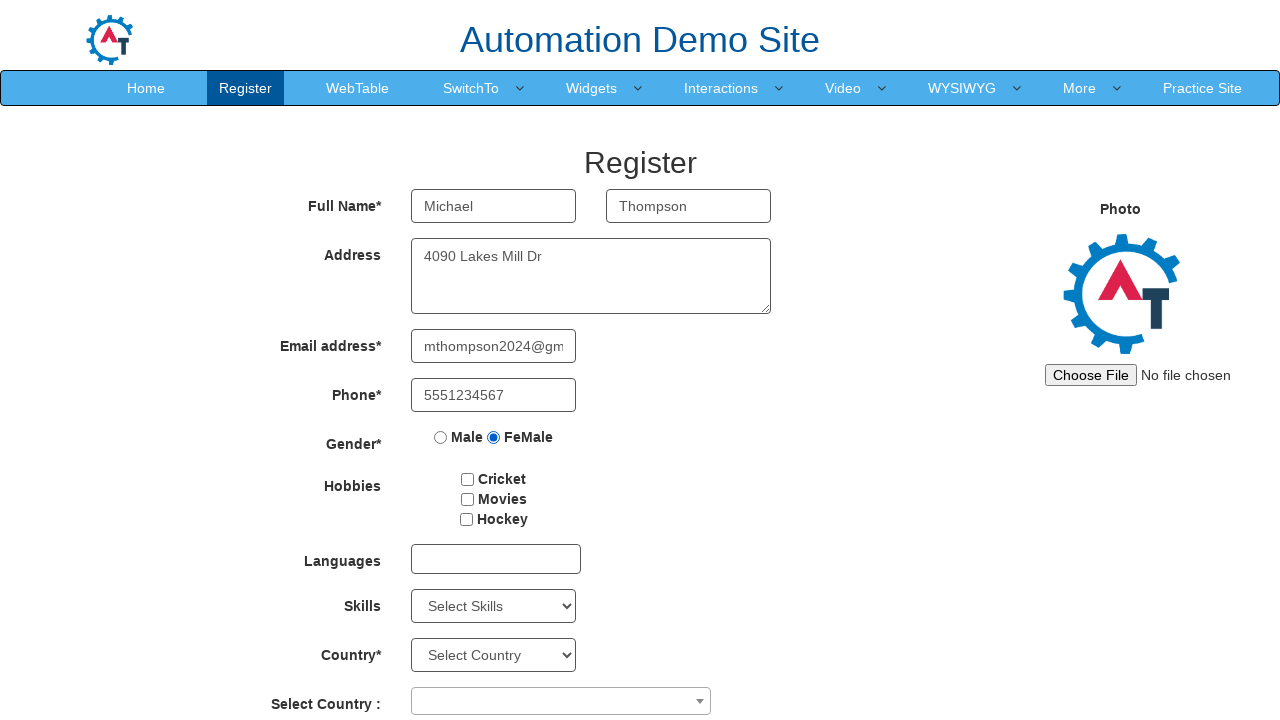

Clicked hobby checkbox 1 of 3 at (468, 479) on input[type='checkbox'] >> nth=0
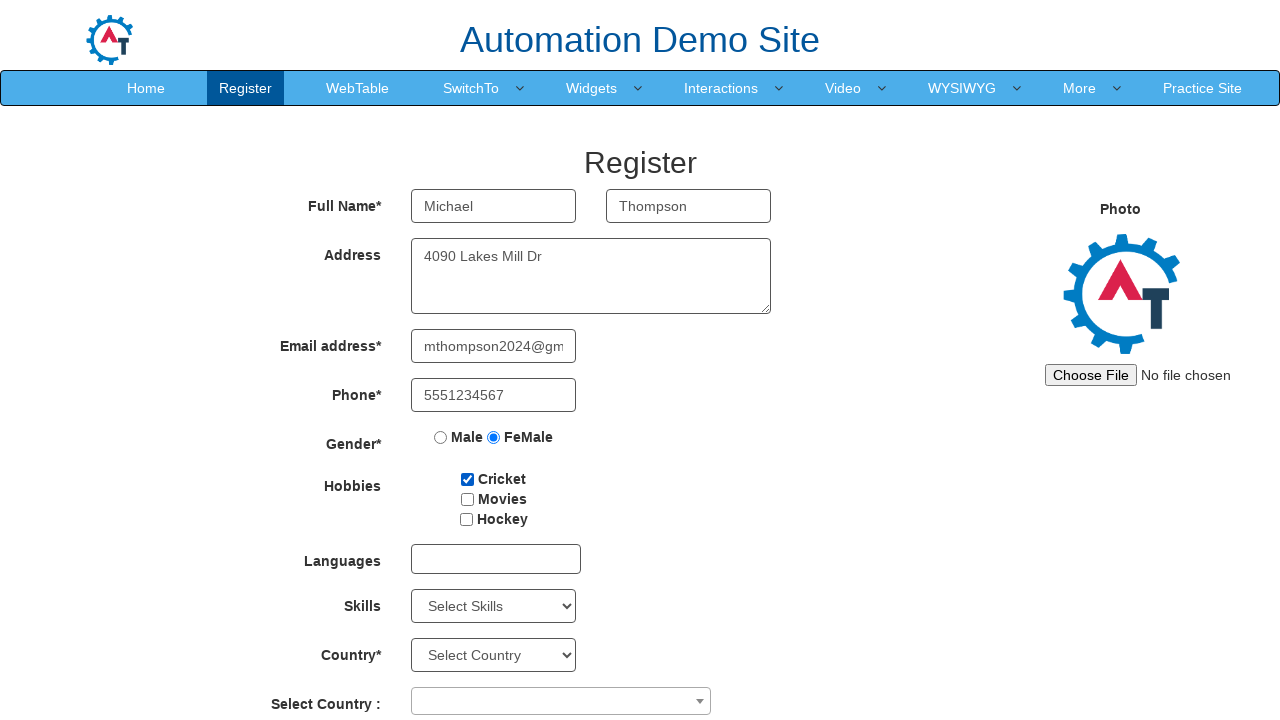

Clicked hobby checkbox 2 of 3 at (467, 499) on input[type='checkbox'] >> nth=1
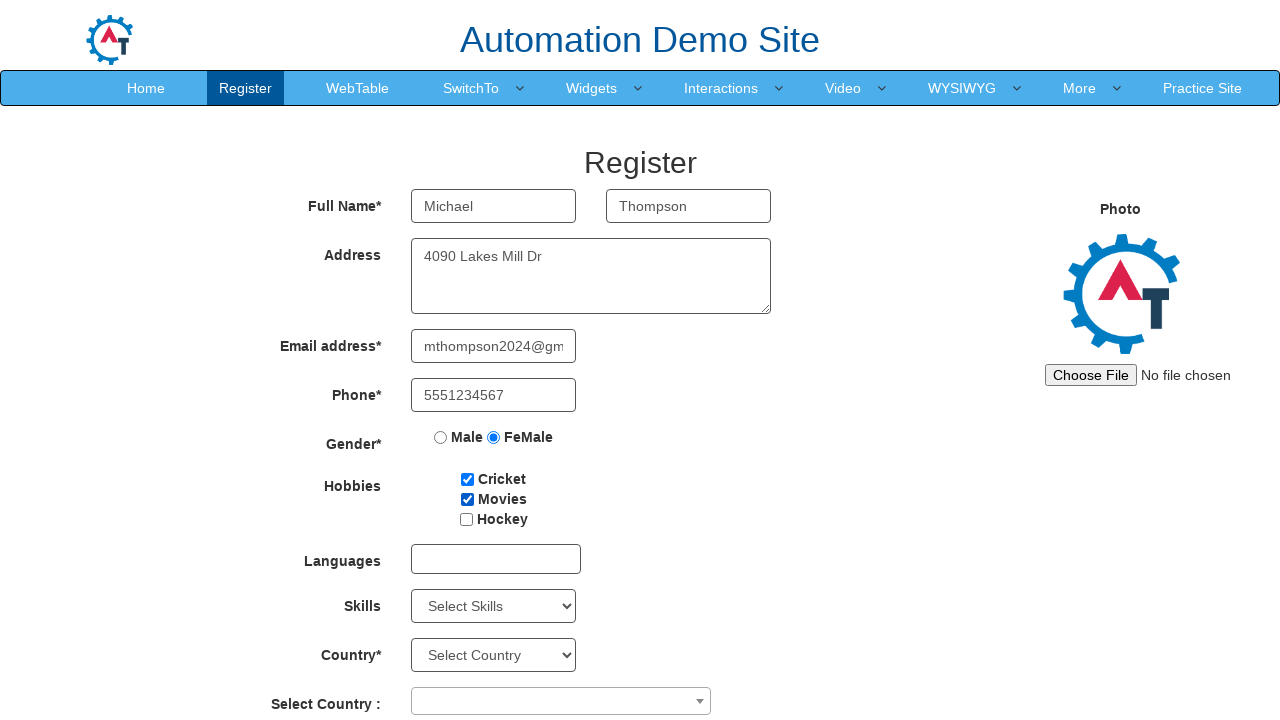

Clicked hobby checkbox 3 of 3 at (466, 519) on input[type='checkbox'] >> nth=2
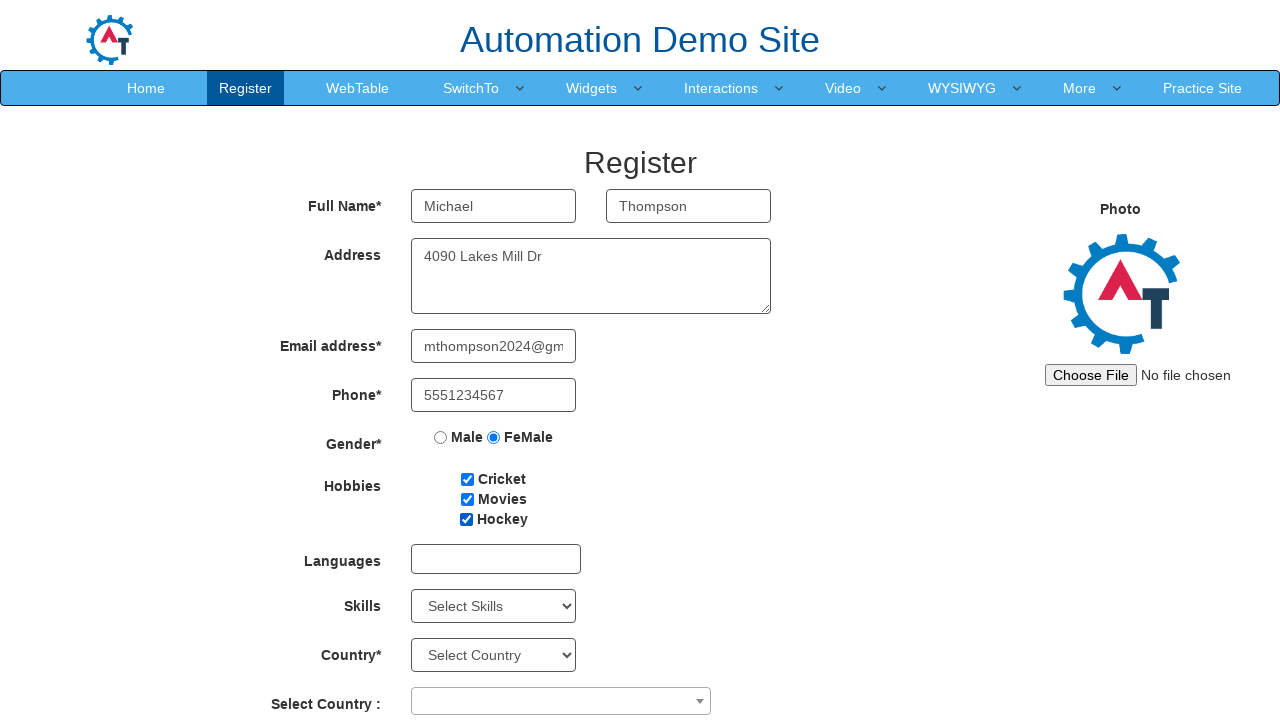

Selected skill from dropdown at index 9 on #Skills
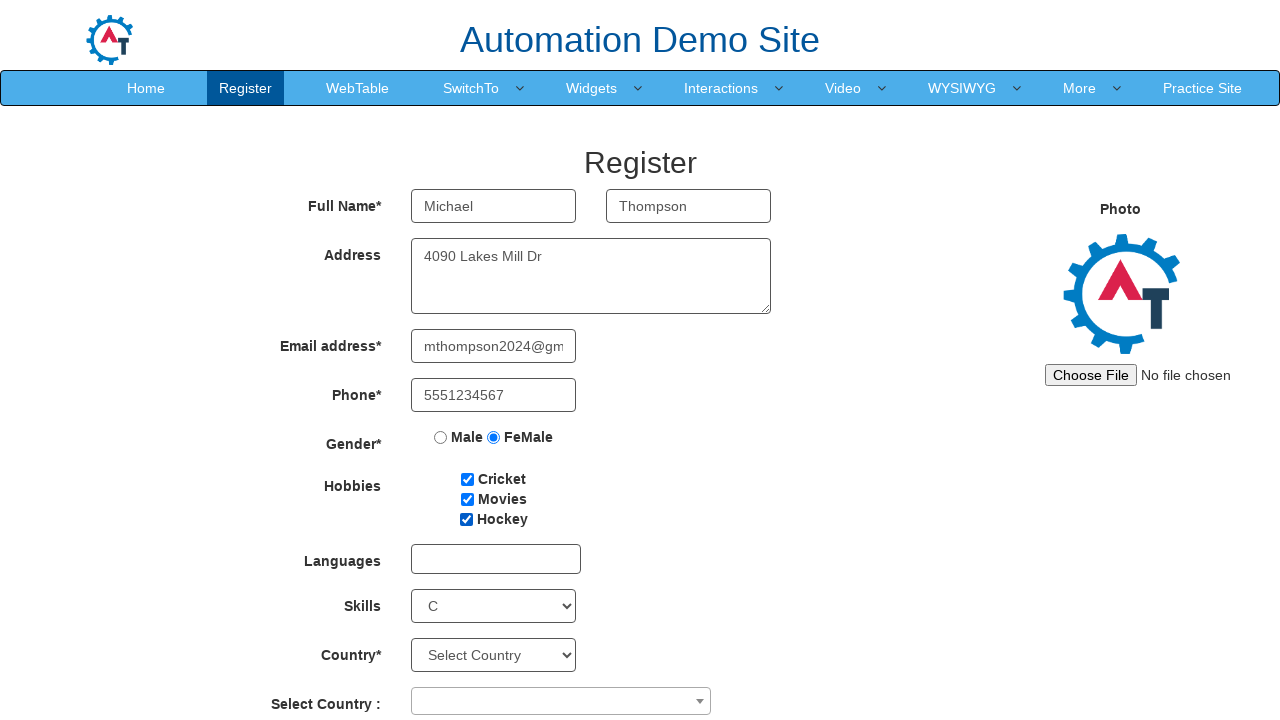

Selected year from dropdown at index 6 on #yearbox
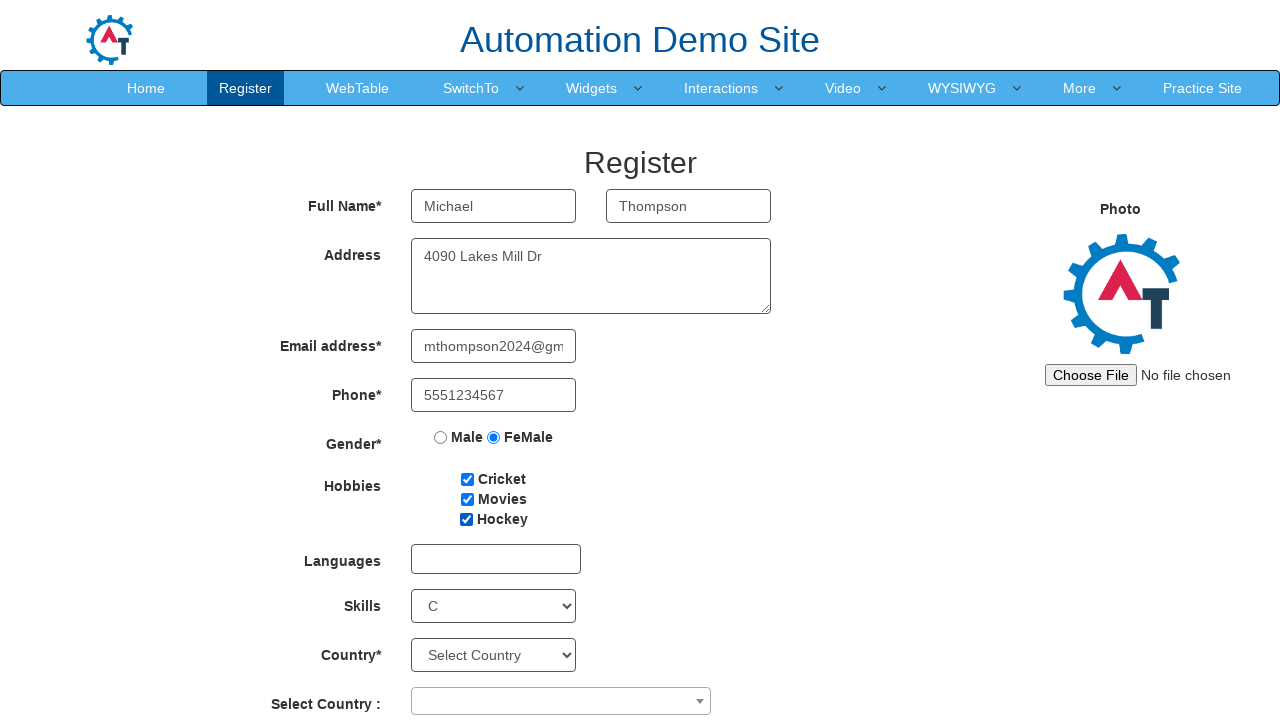

Selected month from dropdown at index 9 on select[placeholder='Month']
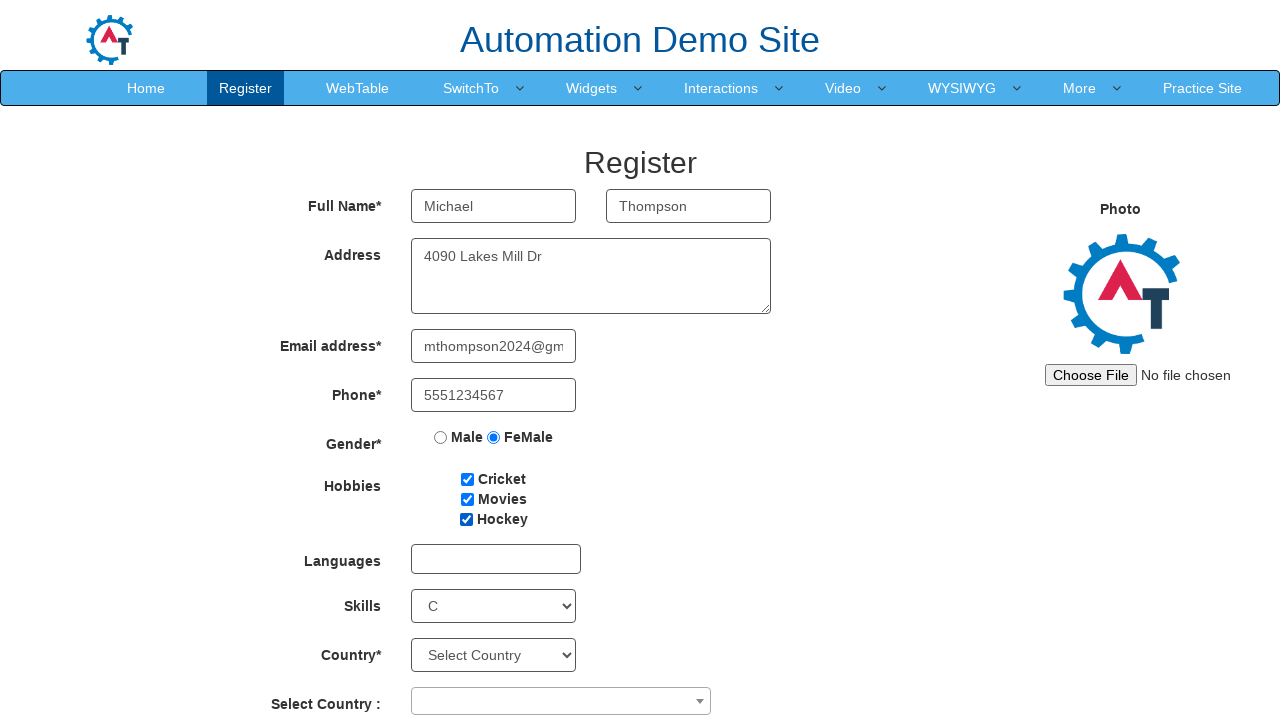

Selected day '19' from dropdown on #daybox
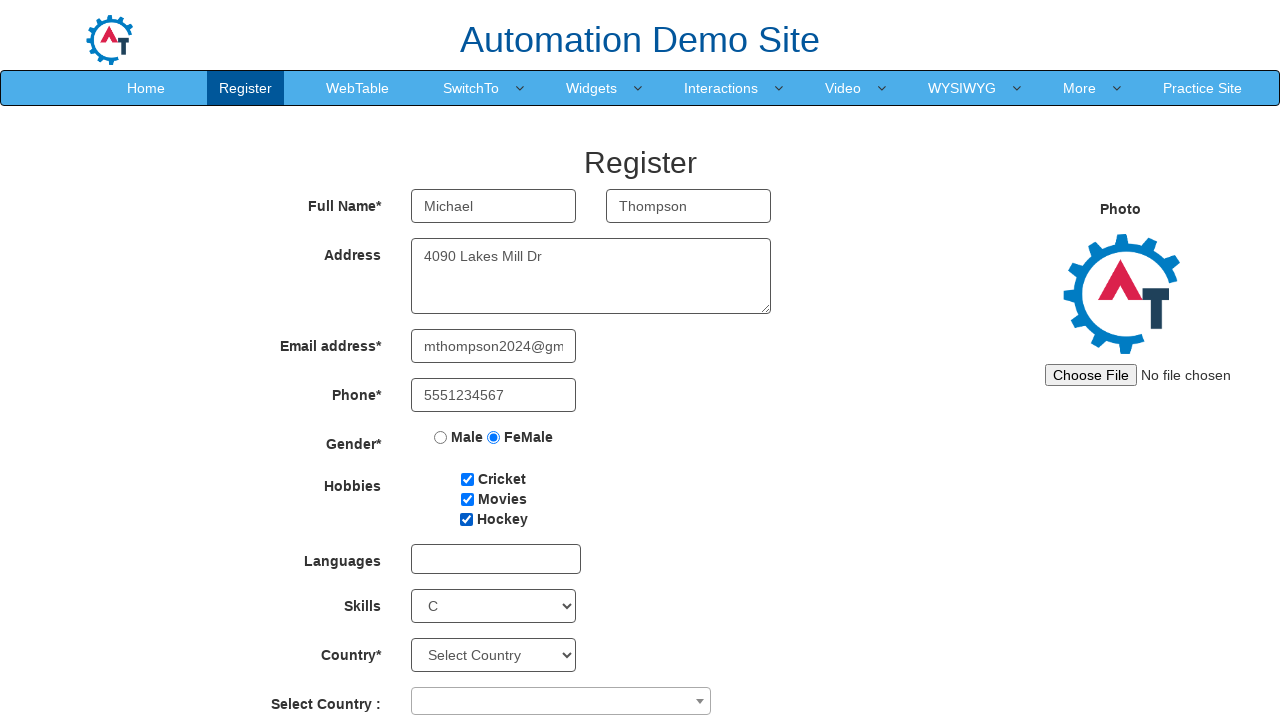

Filled password field with 'SecurePass789' on #firstpassword
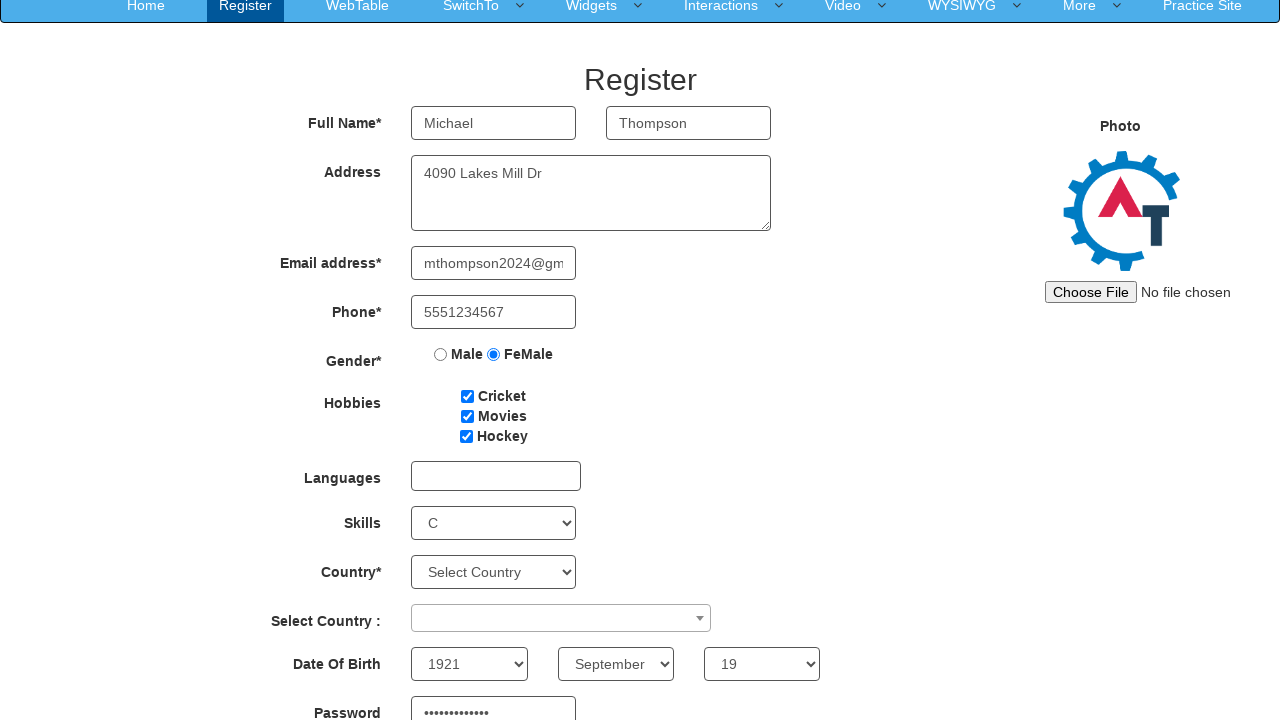

Filled confirm password field with 'SecurePass789' on #secondpassword
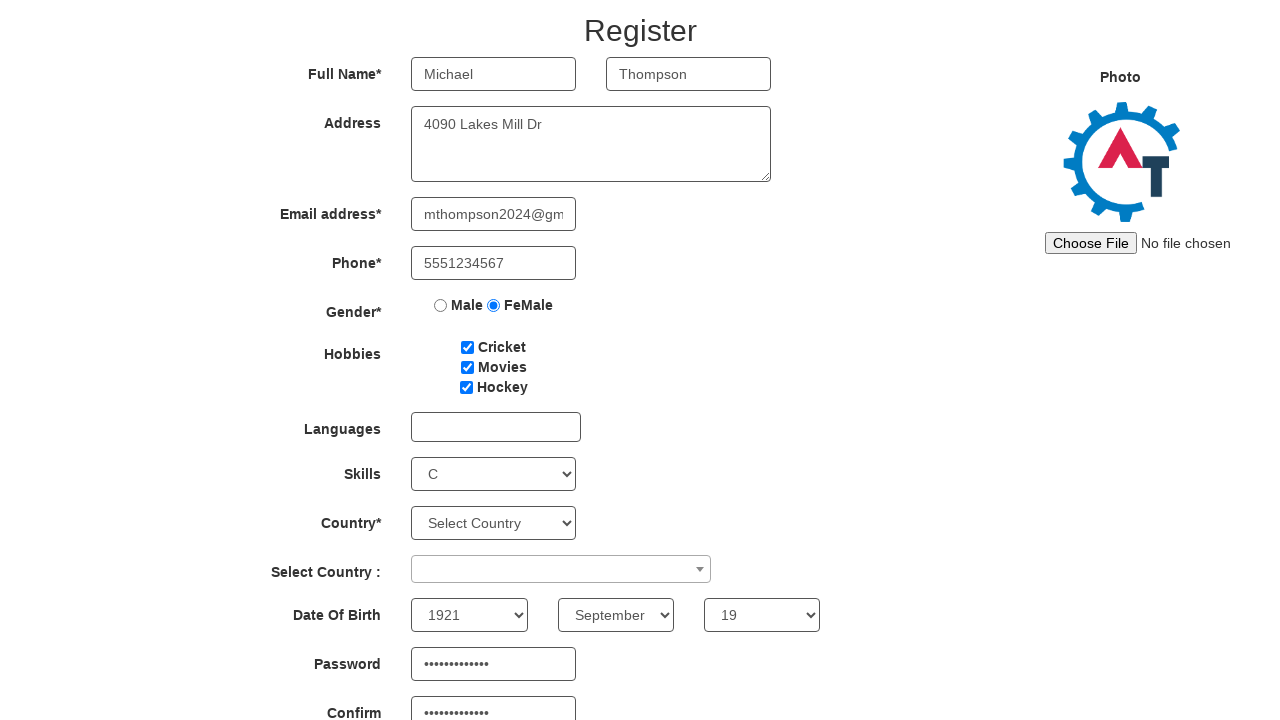

Clicked refresh button to submit registration form at (649, 623) on #Button1
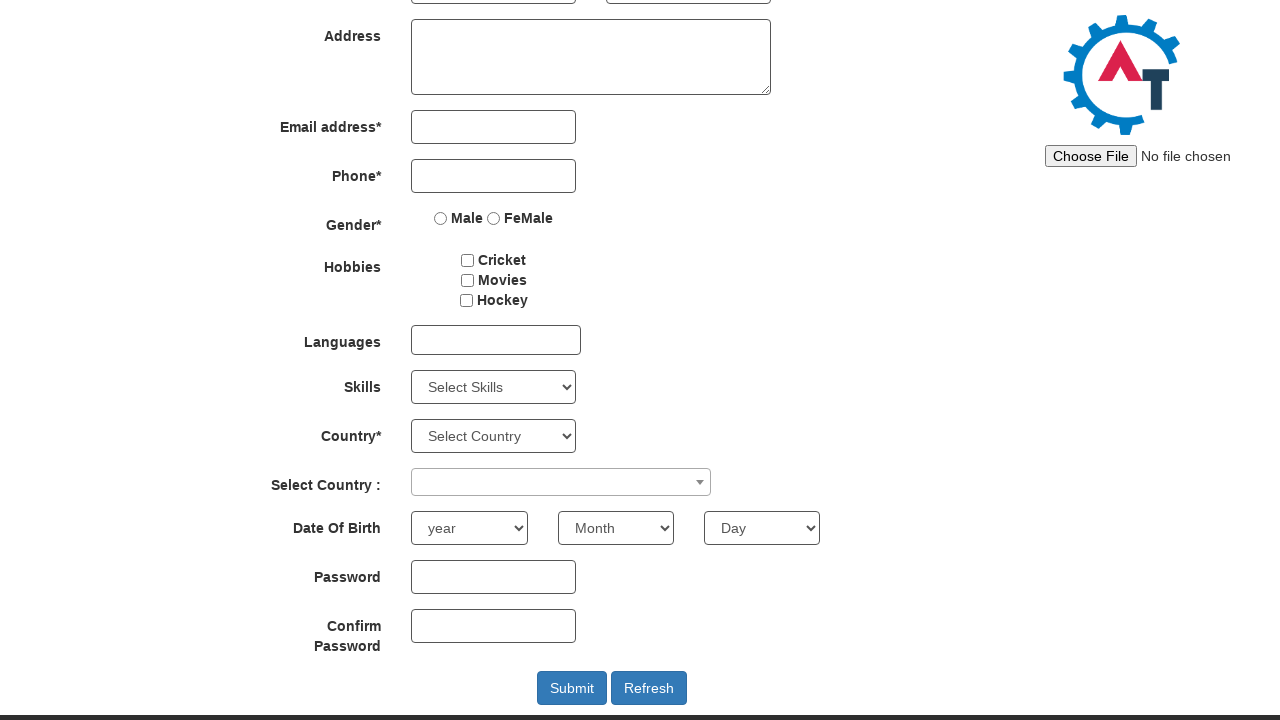

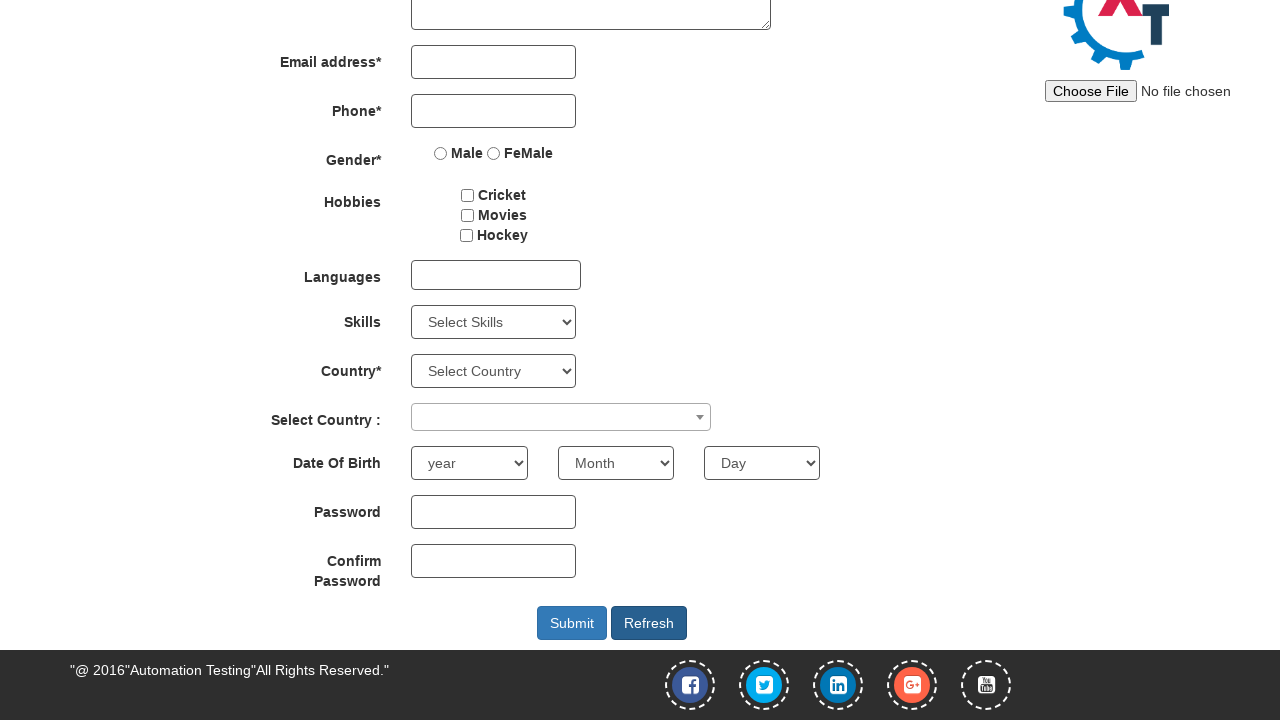